Tests keyboard key press functionality by sending SPACE key to an element and TAB key using ActionChains, then verifying the displayed result text shows the correct key was pressed.

Starting URL: http://the-internet.herokuapp.com/key_presses

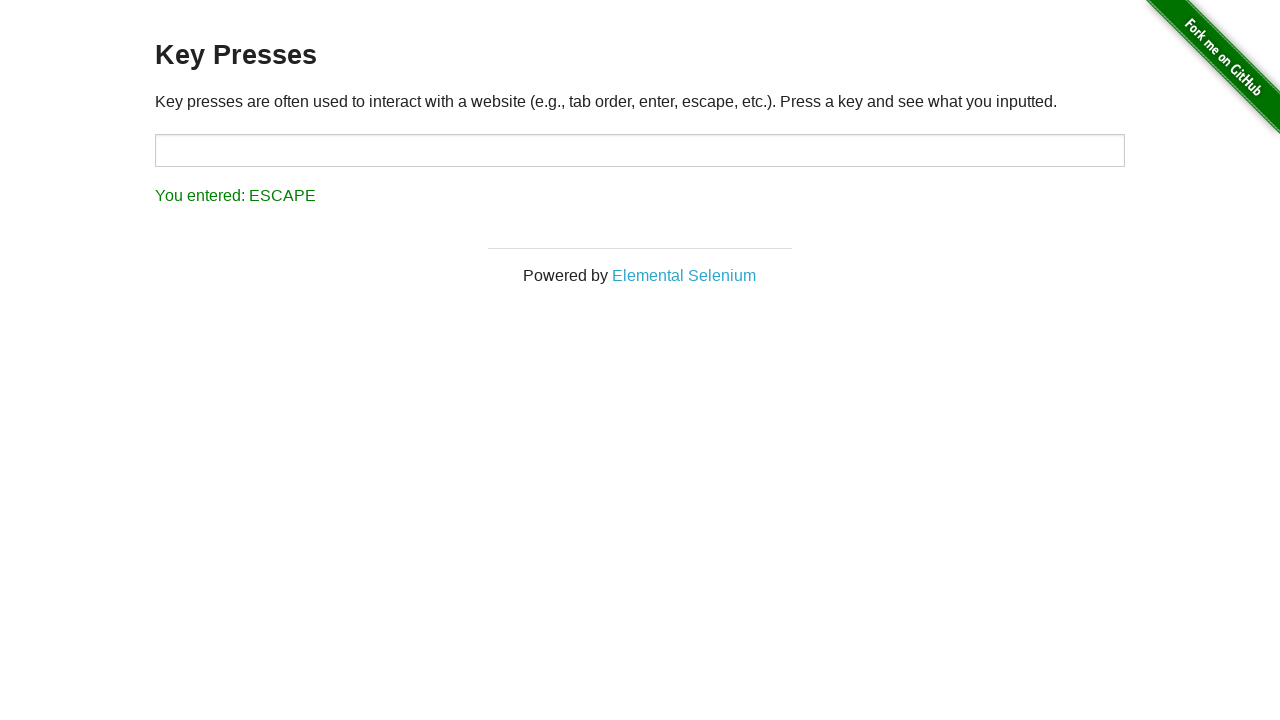

Pressed SPACE key on example element on .example
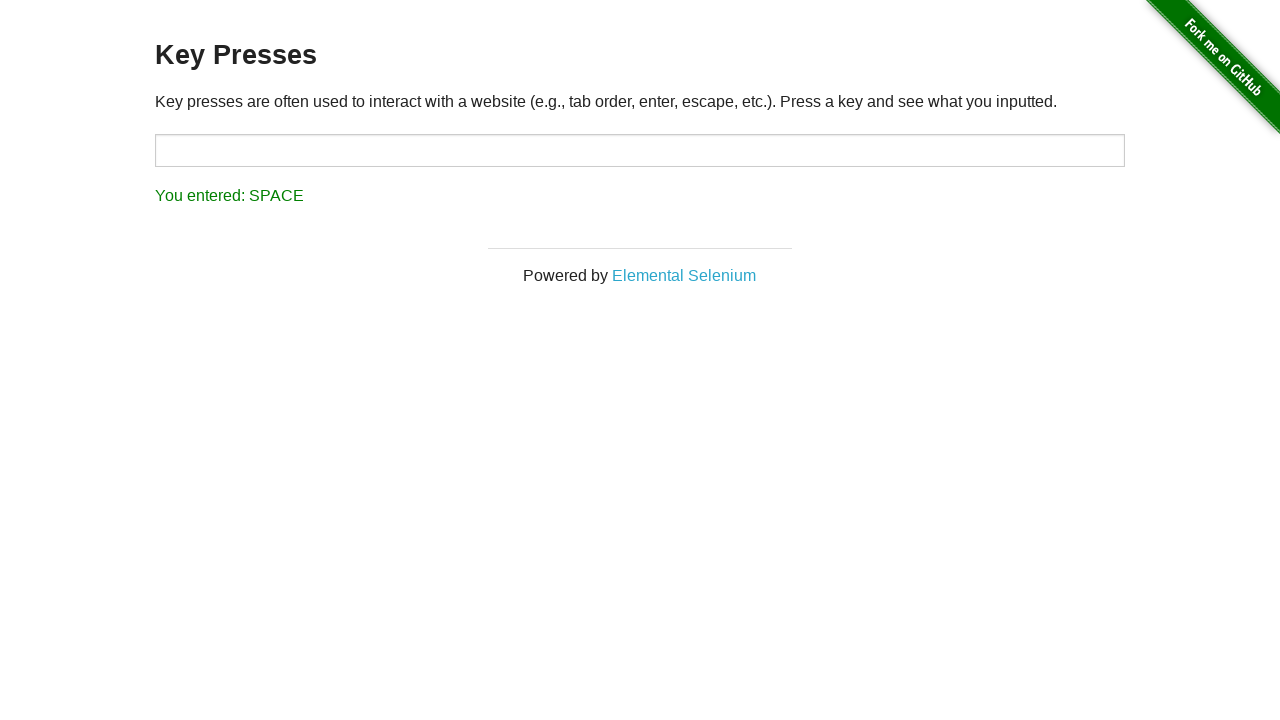

Retrieved result text after SPACE key press
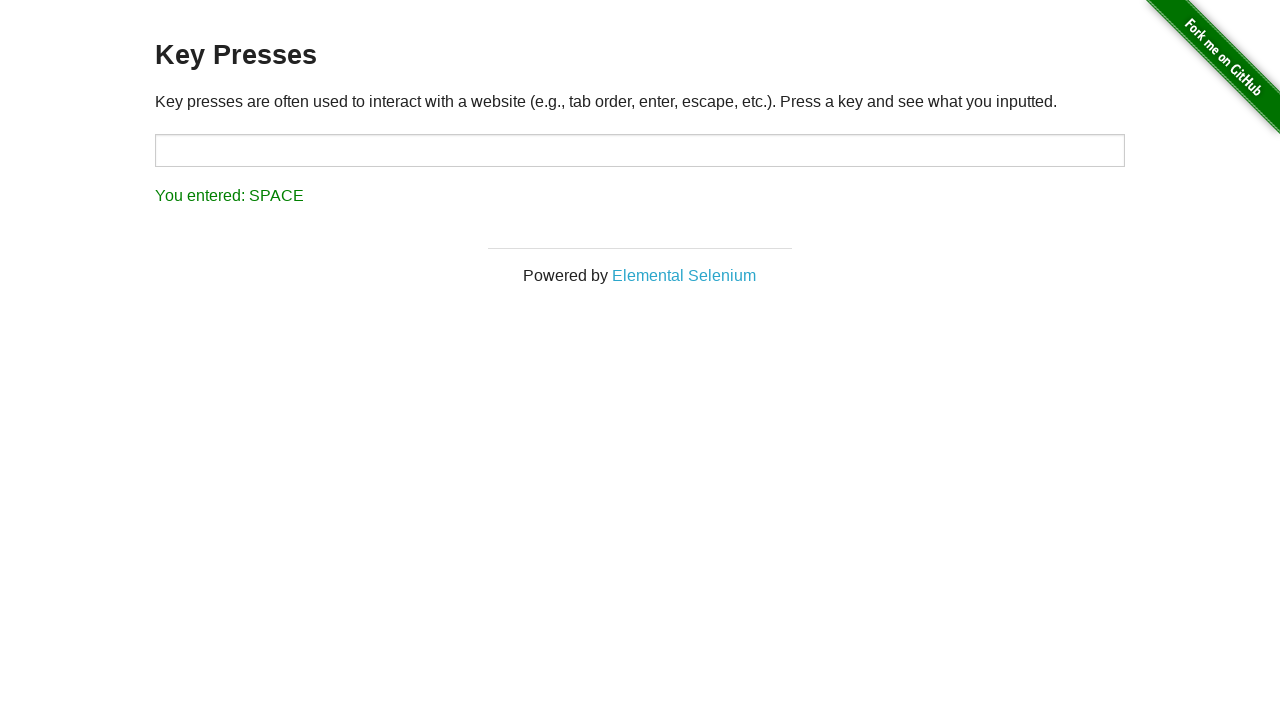

Verified result text shows 'You entered: SPACE'
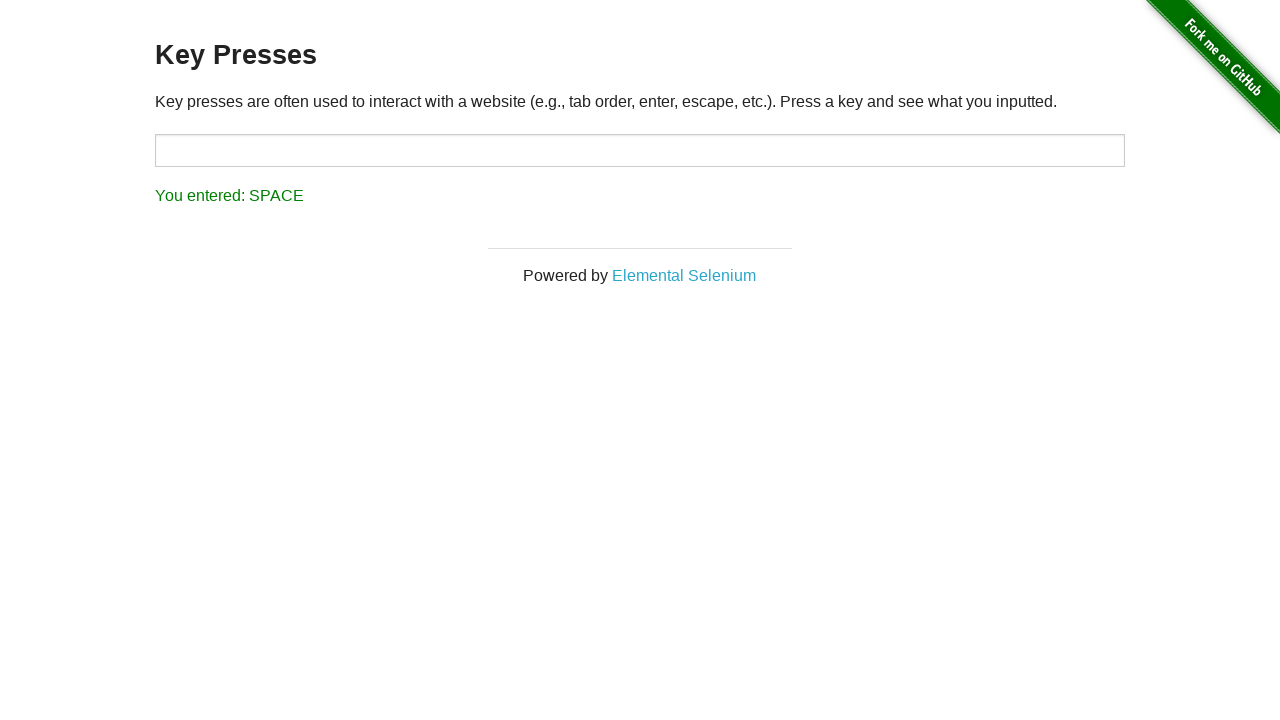

Pressed TAB key on focused element
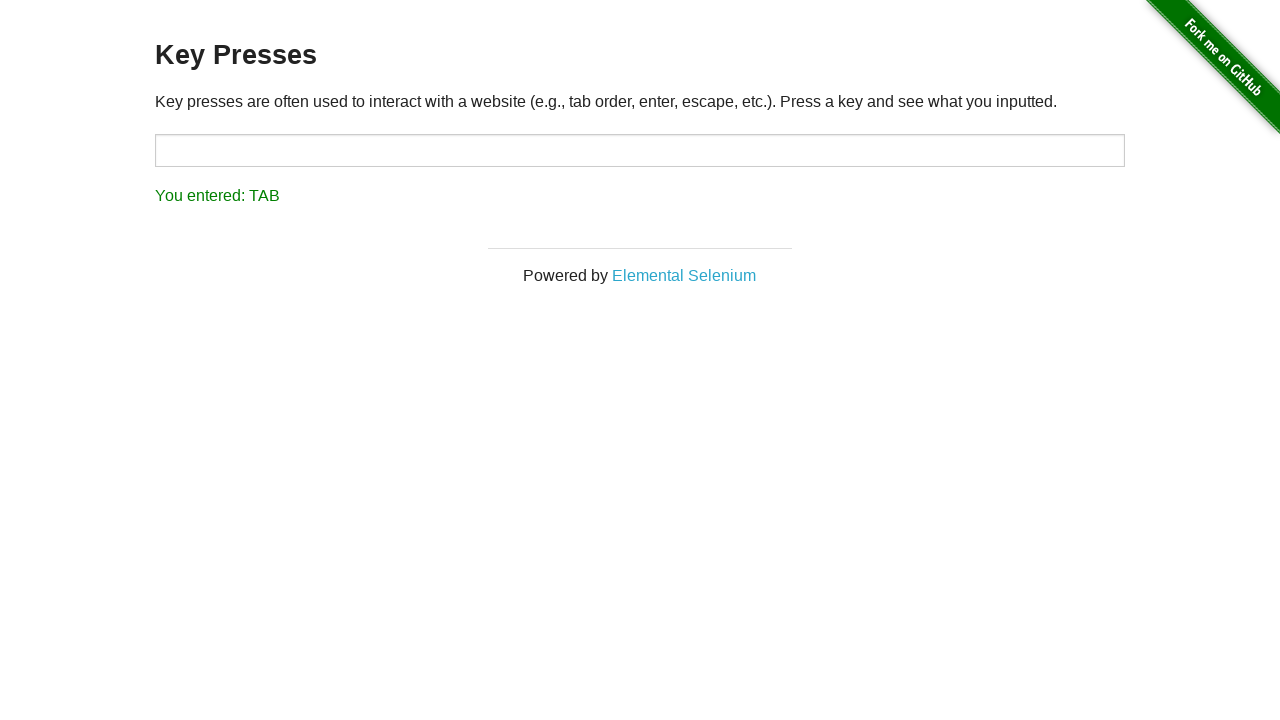

Retrieved result text after TAB key press
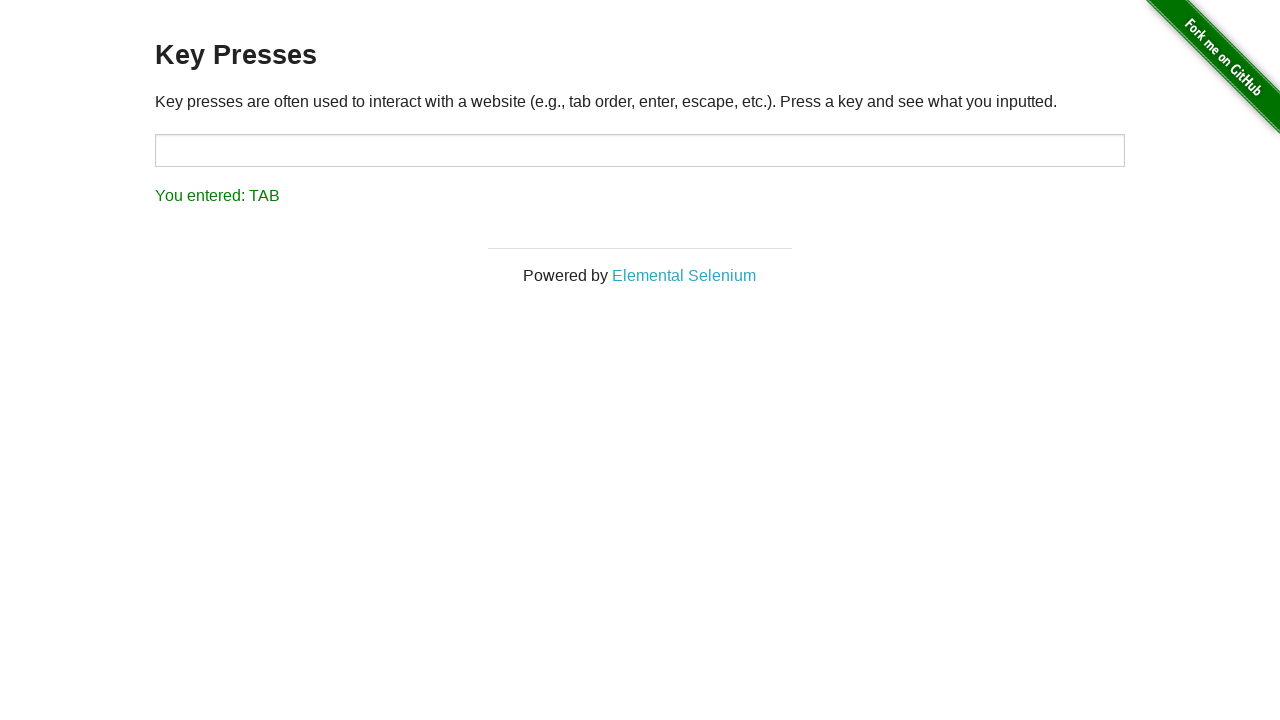

Verified result text shows 'You entered: TAB'
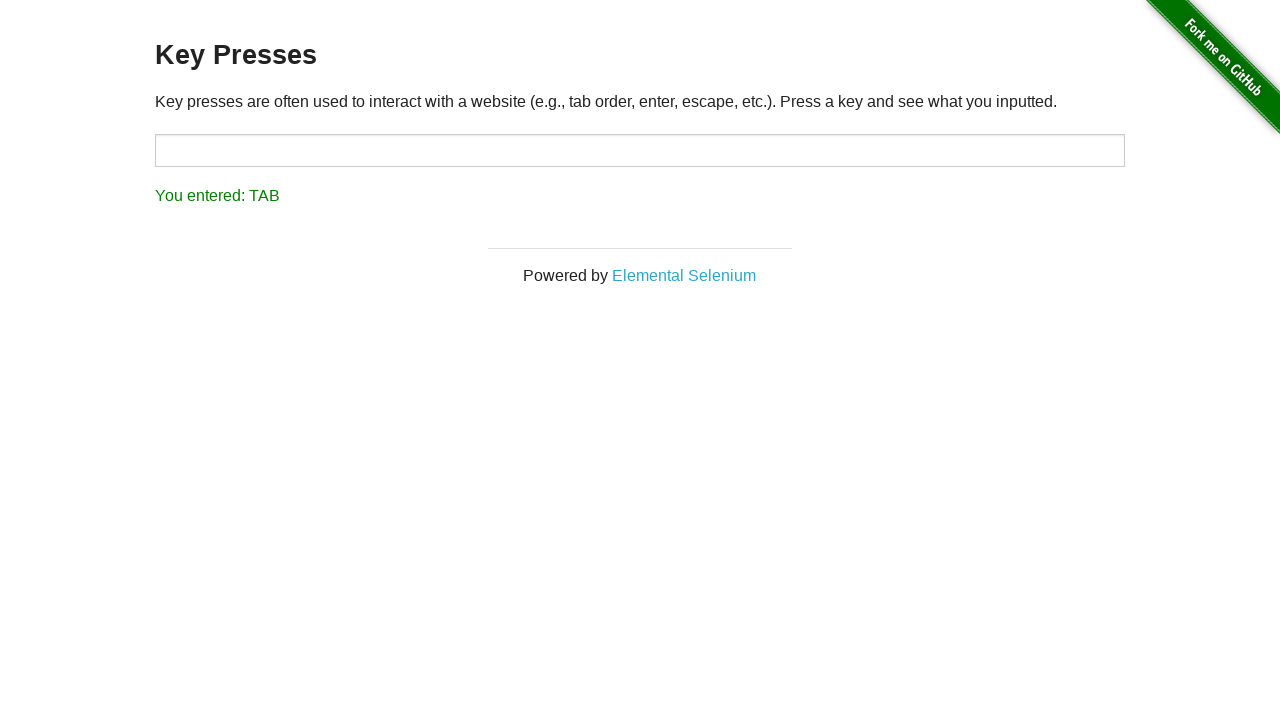

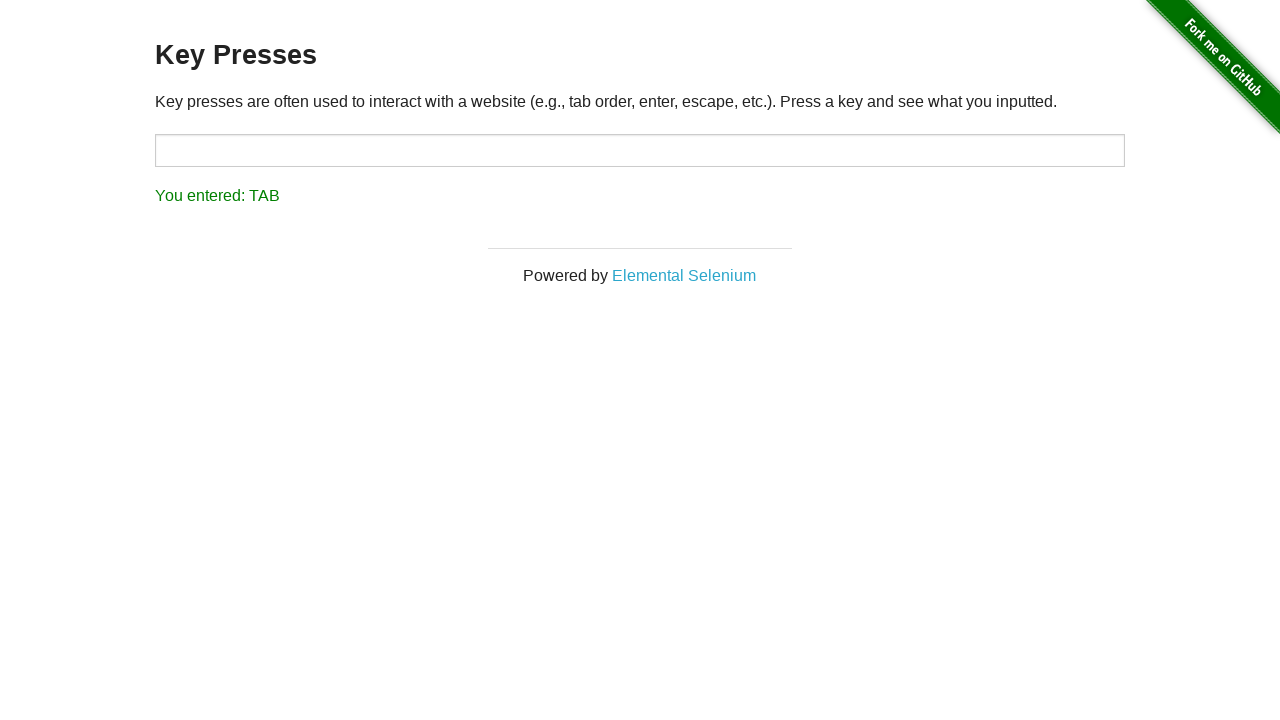